Tests hover functionality by hovering over an element and verifying a hidden element becomes visible.

Starting URL: https://axafrance.github.io/webengine-dotnet/demo/Test.html

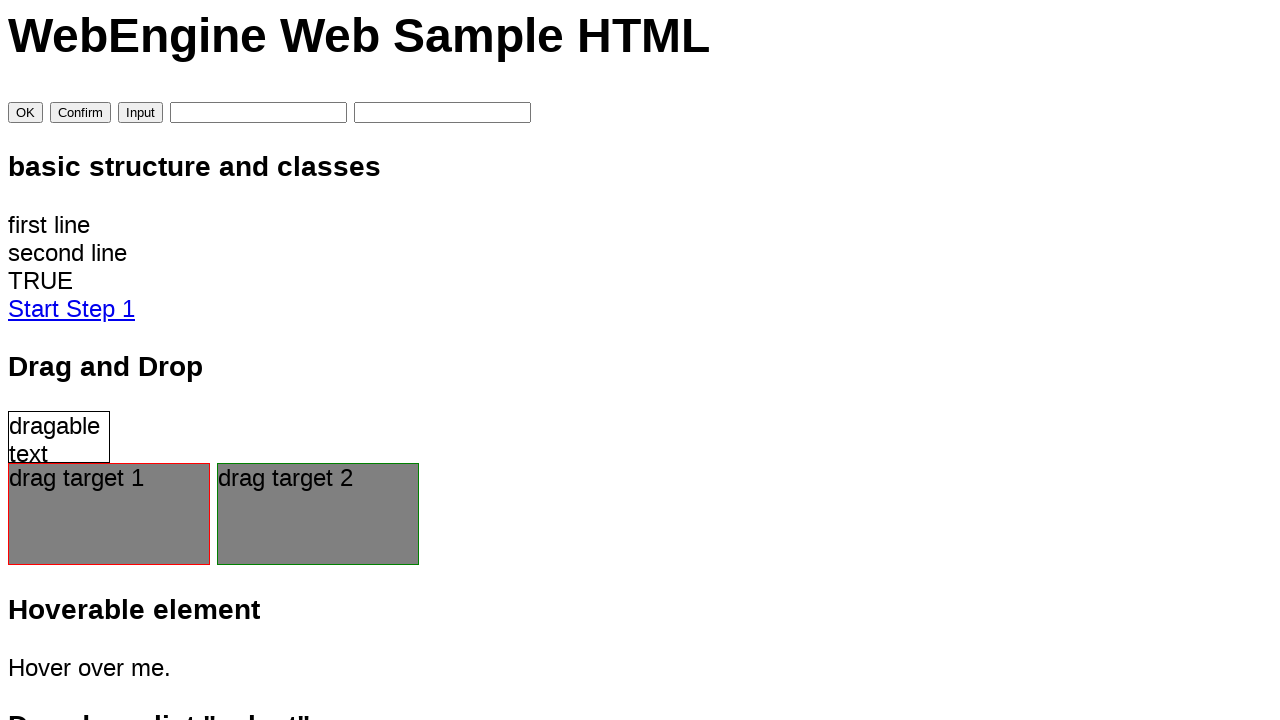

Verified that hover display element is initially hidden
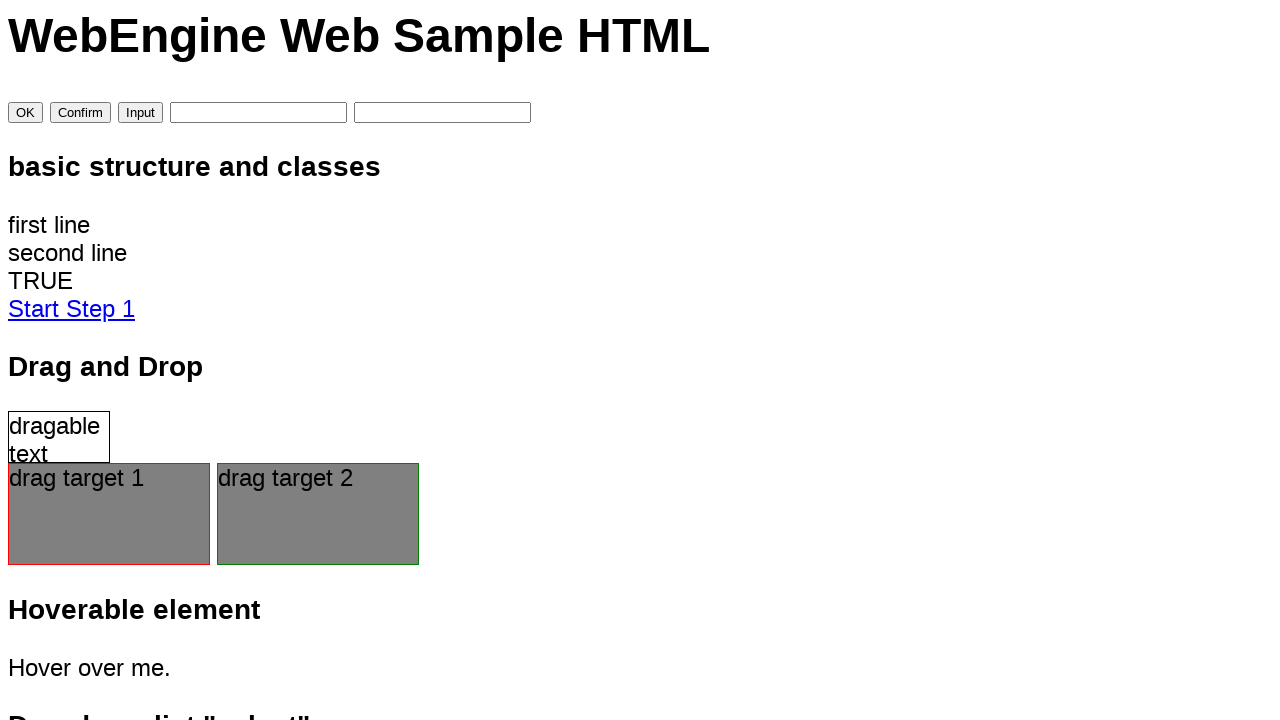

Hovered over the hover item element at (640, 668) on #hover_item
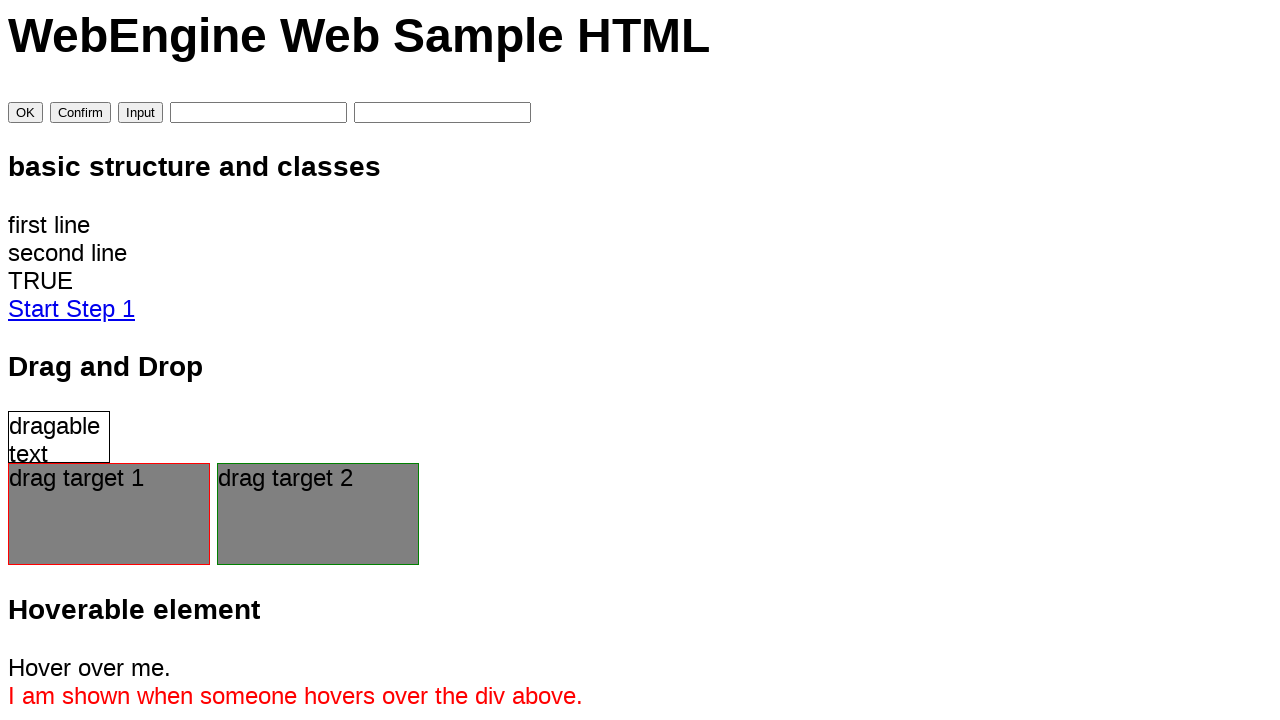

Verified that hover display element is now visible after hover
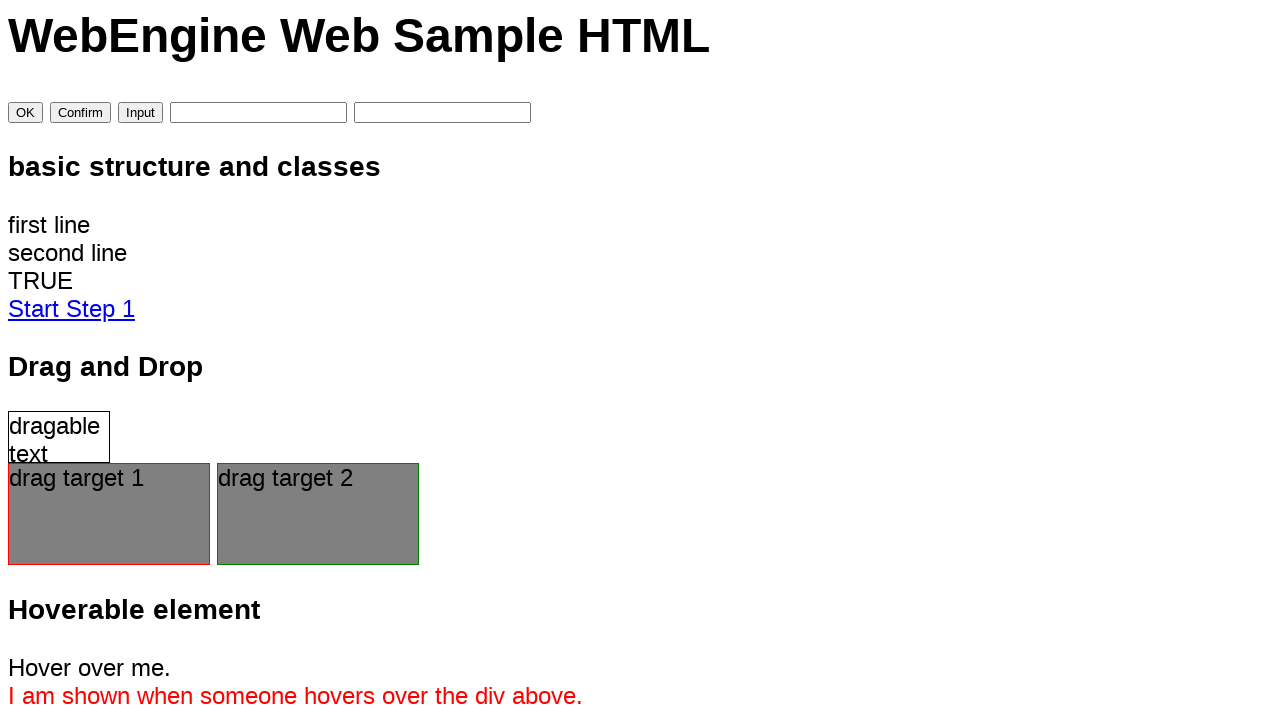

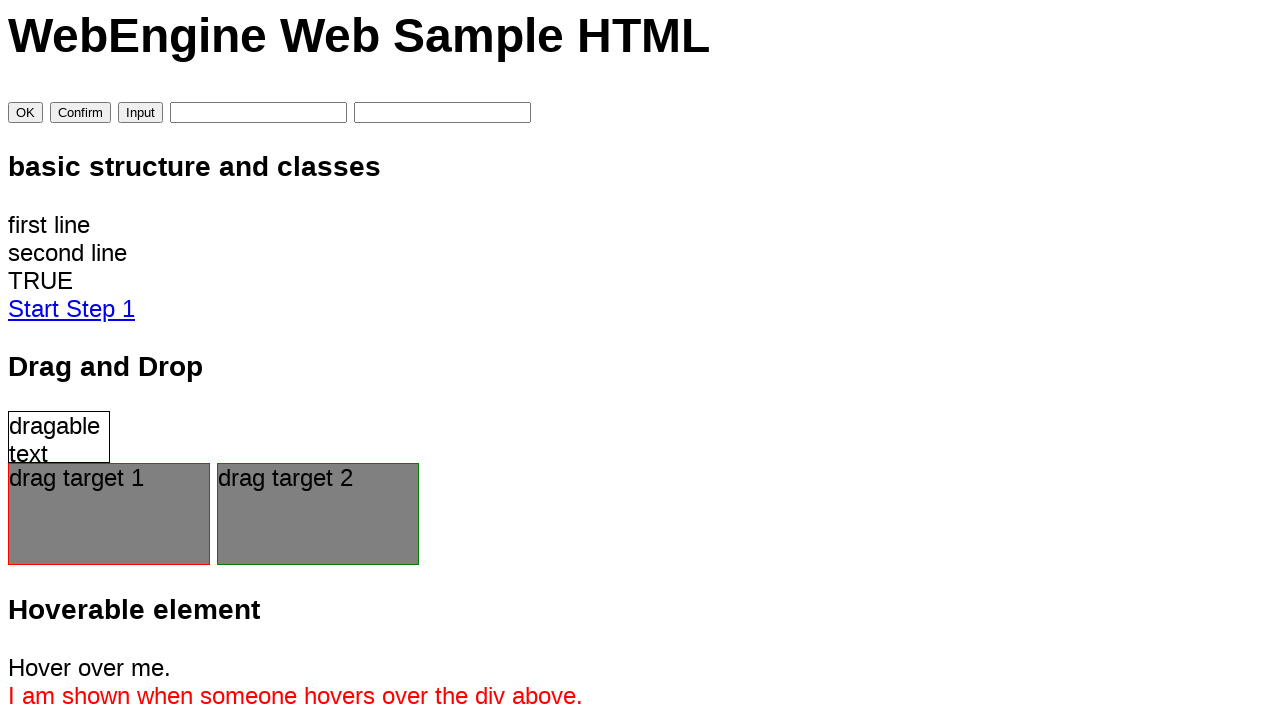